Tests the student registration practice form by filling in personal details with invalid phone number formats, submitting the form, and verifying validation behavior. The test fills the form twice - first with an invalid phone number containing letters, then with a phone number that's too short.

Starting URL: https://demoqa.com/automation-practice-form

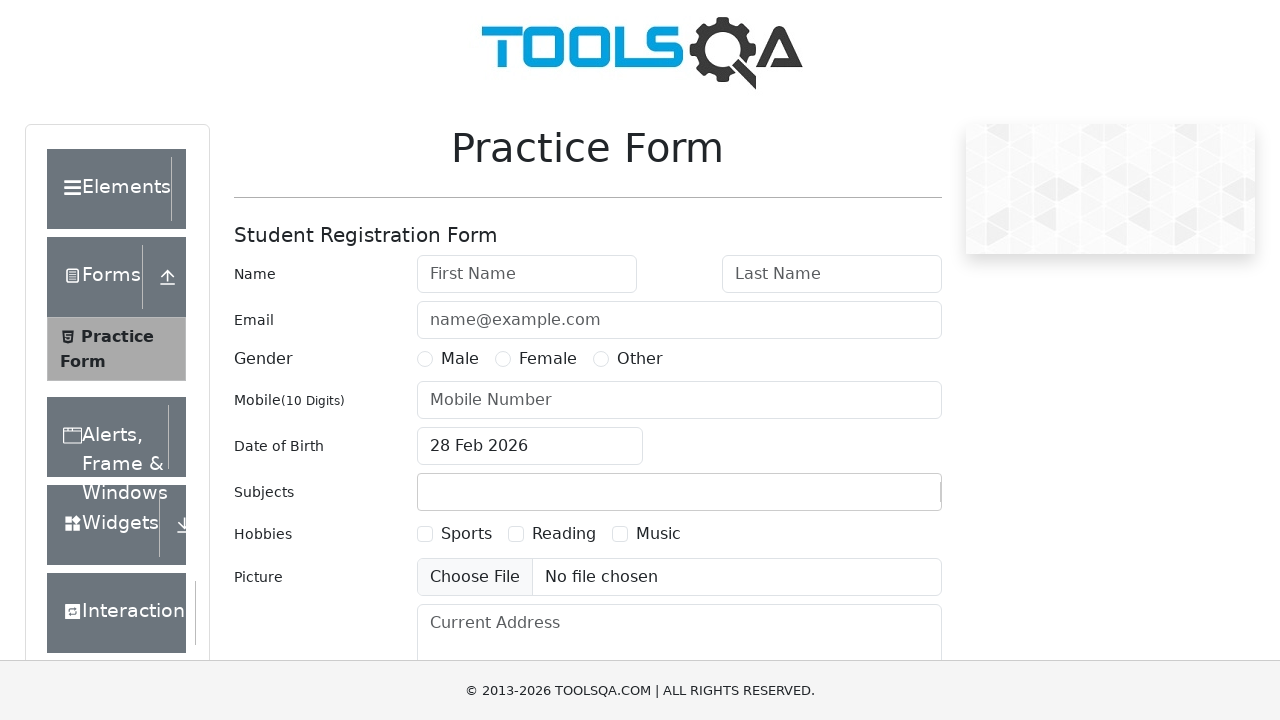

Filled first name field with '李' on #firstName
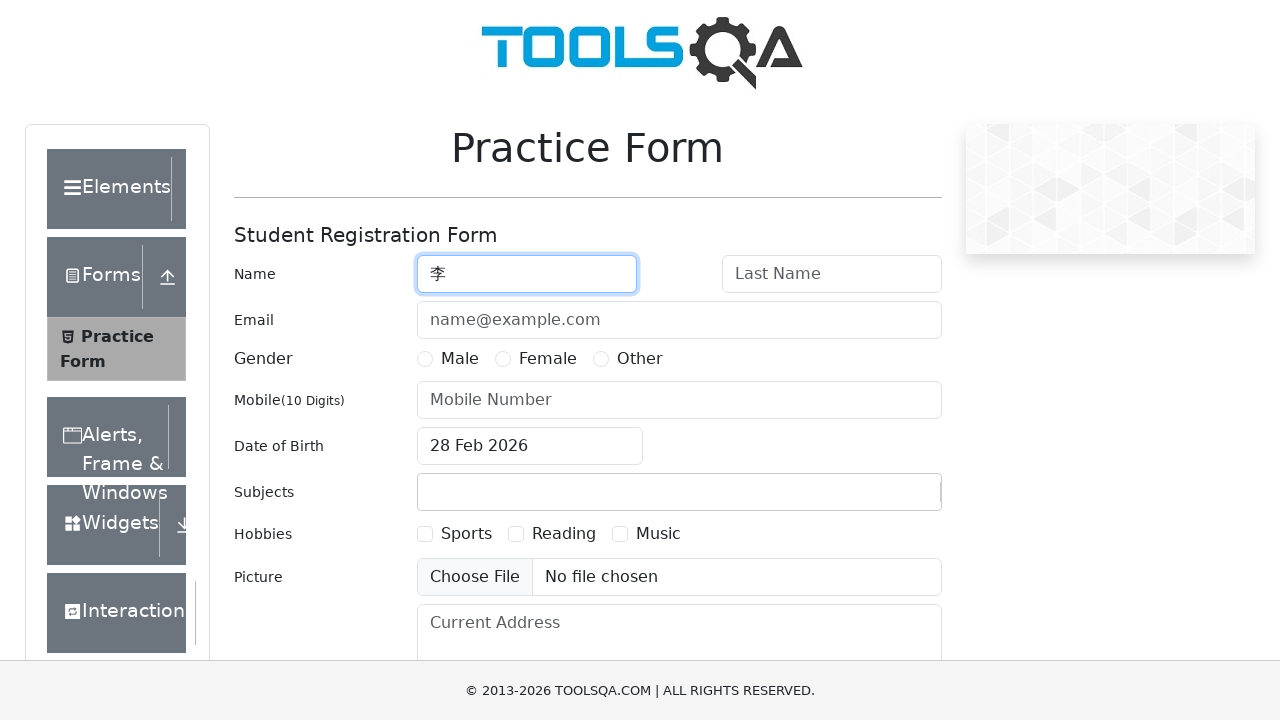

Filled last name field with '华' on //input[@id='lastName']
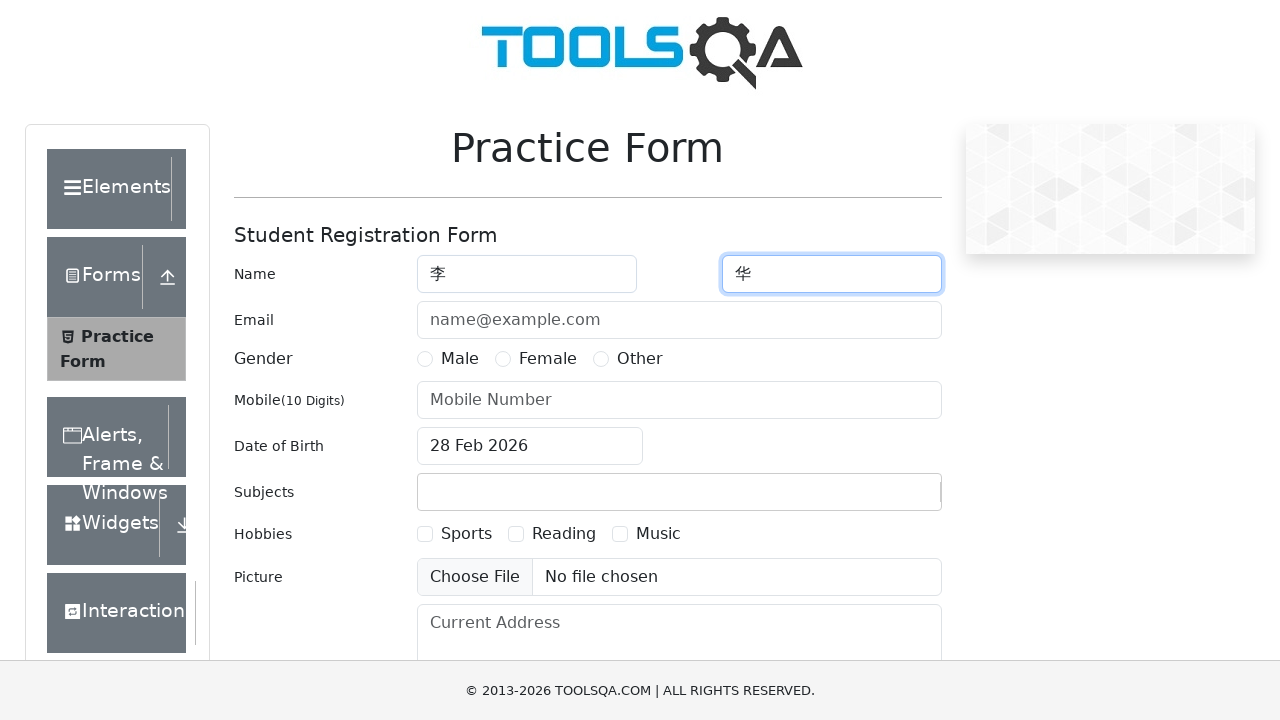

Filled email field with '666@example.com' on #userEmail
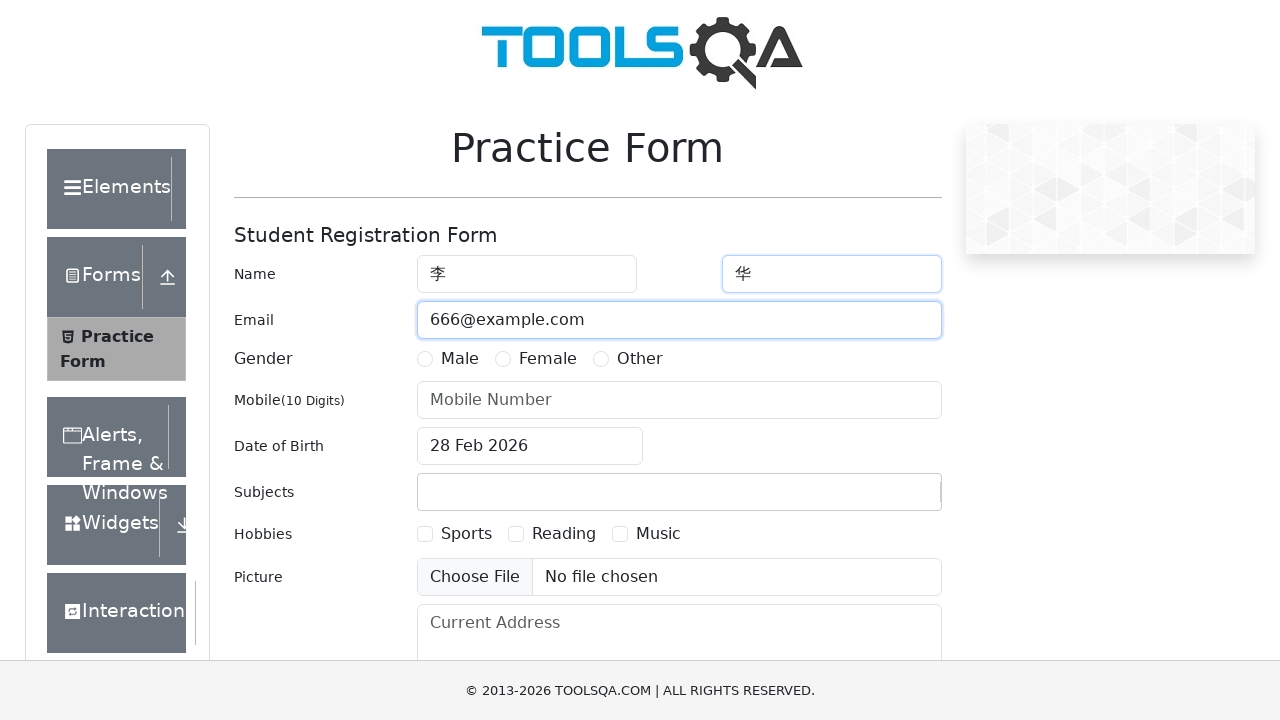

Selected Male gender option at (460, 359) on label[for='gender-radio-1']
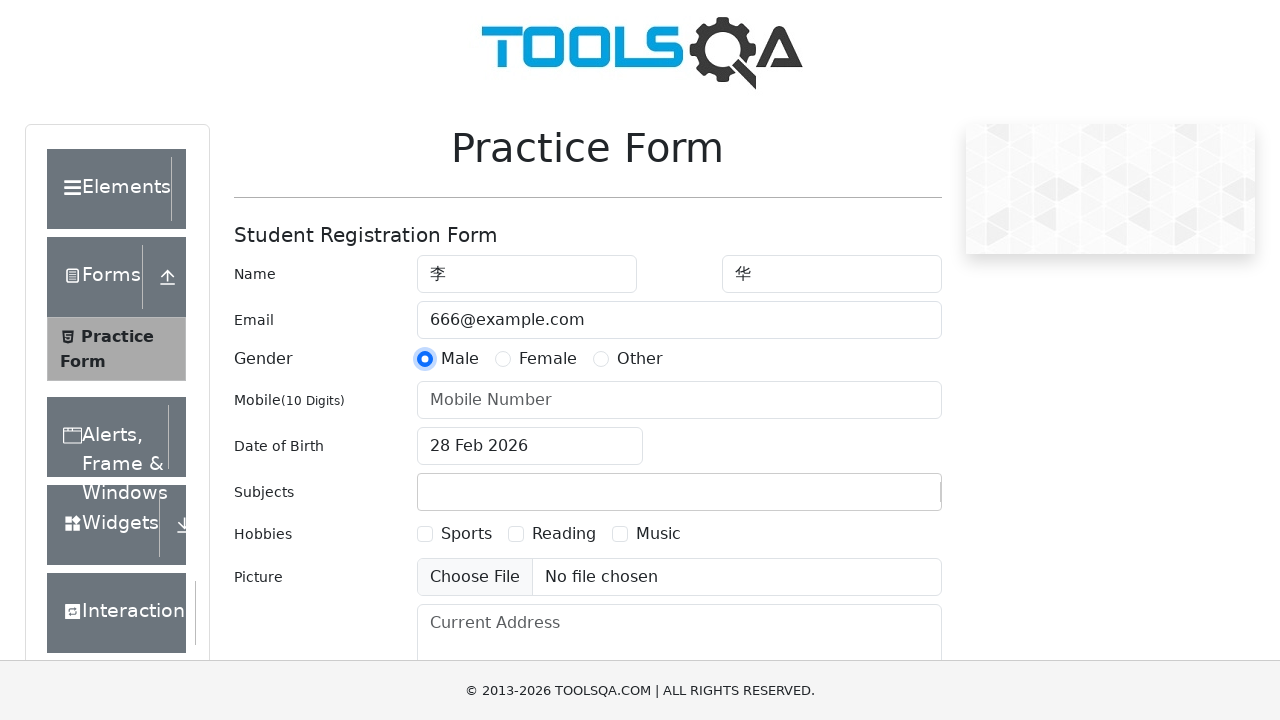

Filled phone number field with invalid format '15671405xyz' (contains letters) on #userNumber
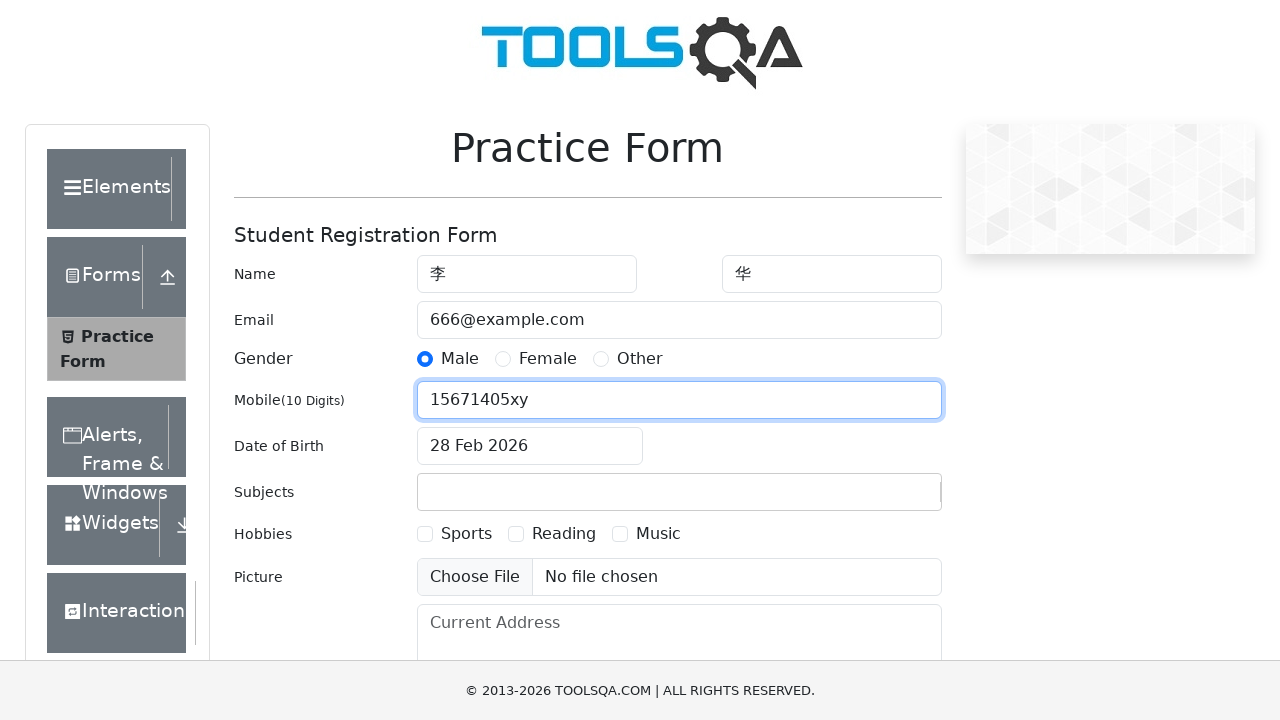

Clicked submit button to submit form with invalid phone number at (885, 499) on #submit
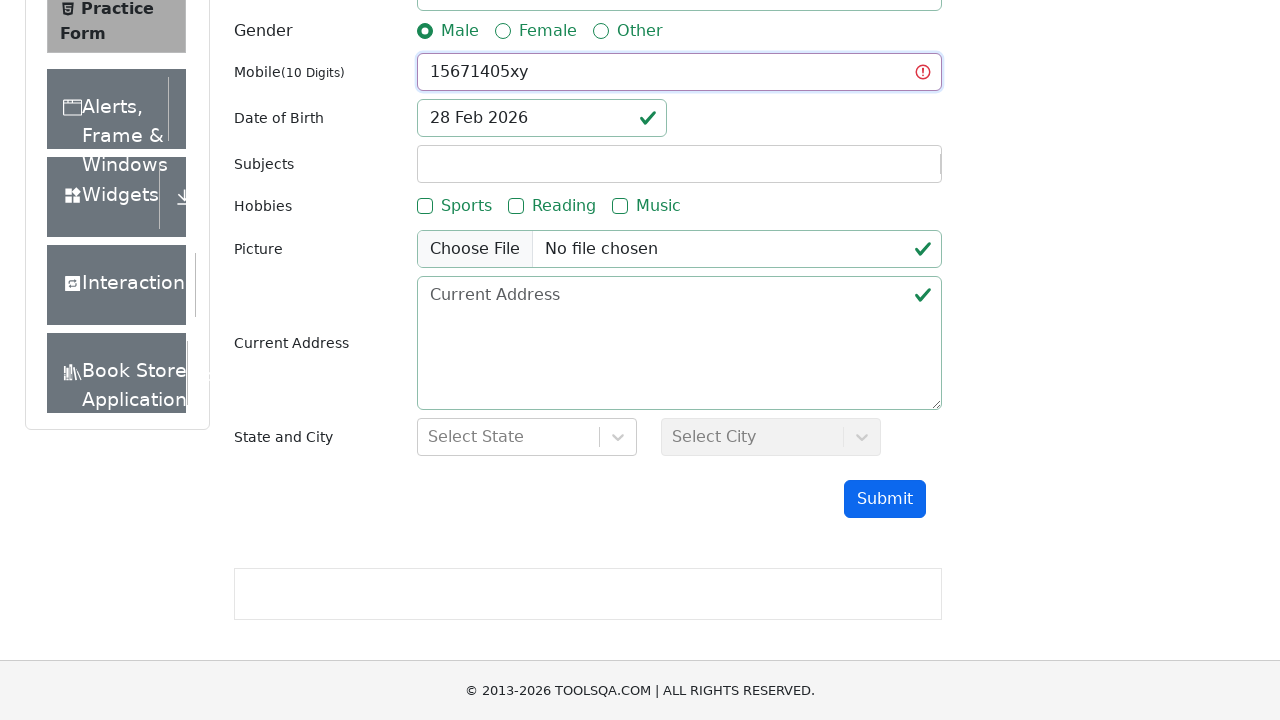

Waited 1 second for validation response
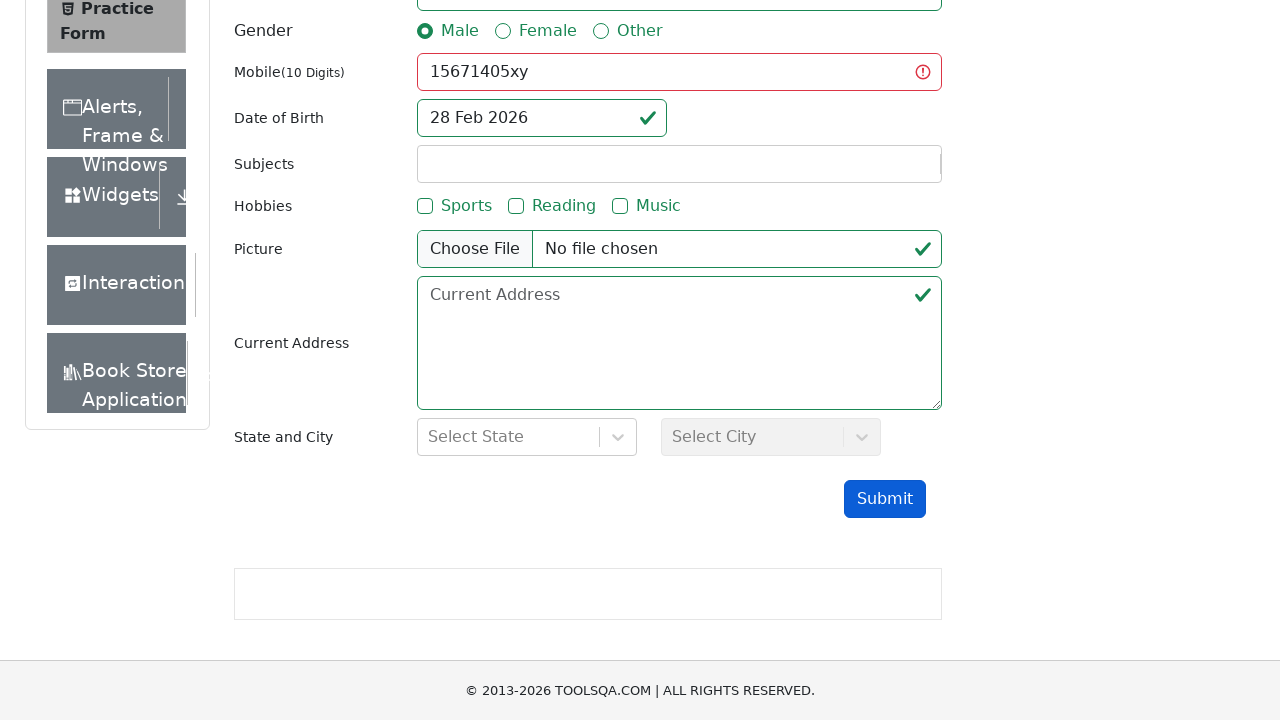

Cleared first name field on #firstName
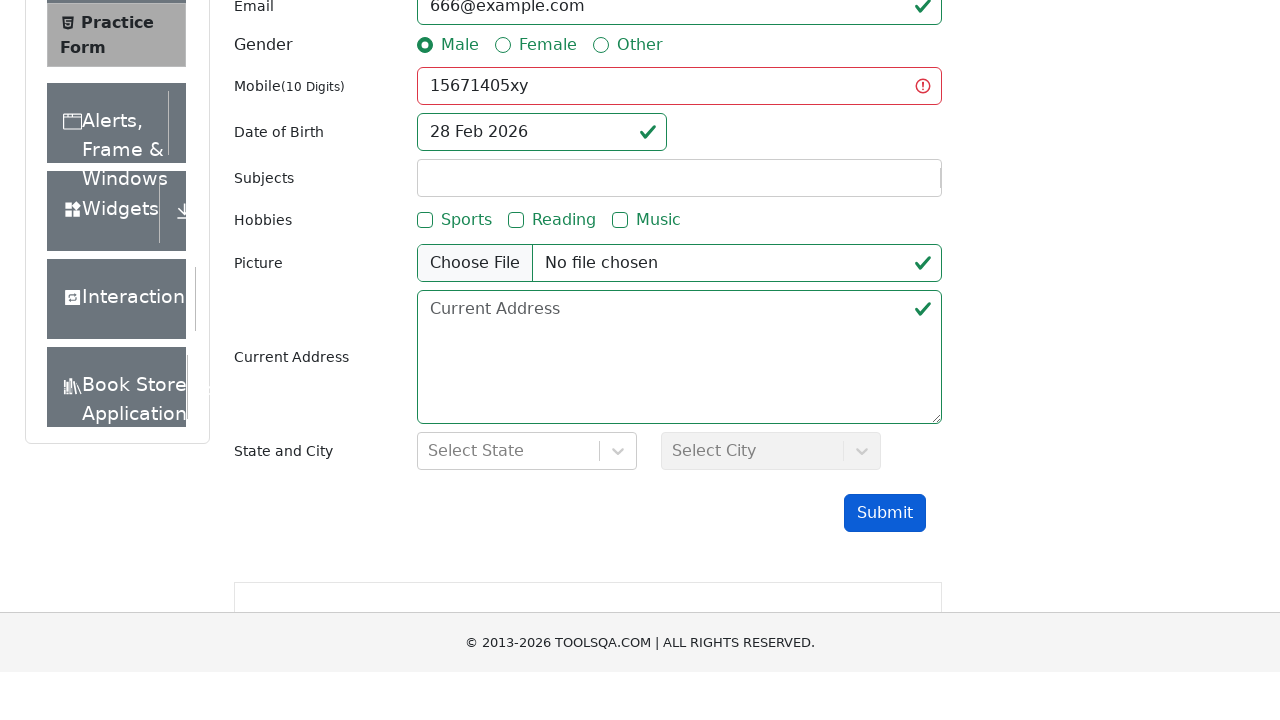

Cleared last name field on //input[@id='lastName']
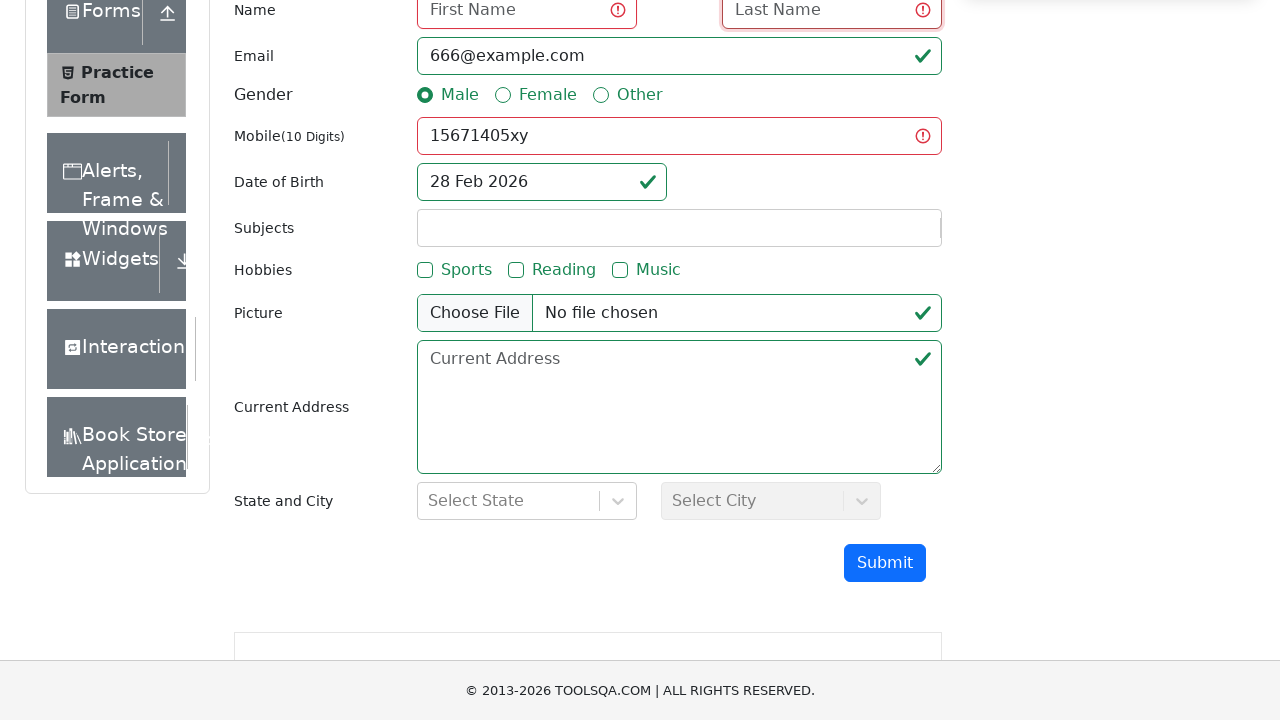

Cleared email field on #userEmail
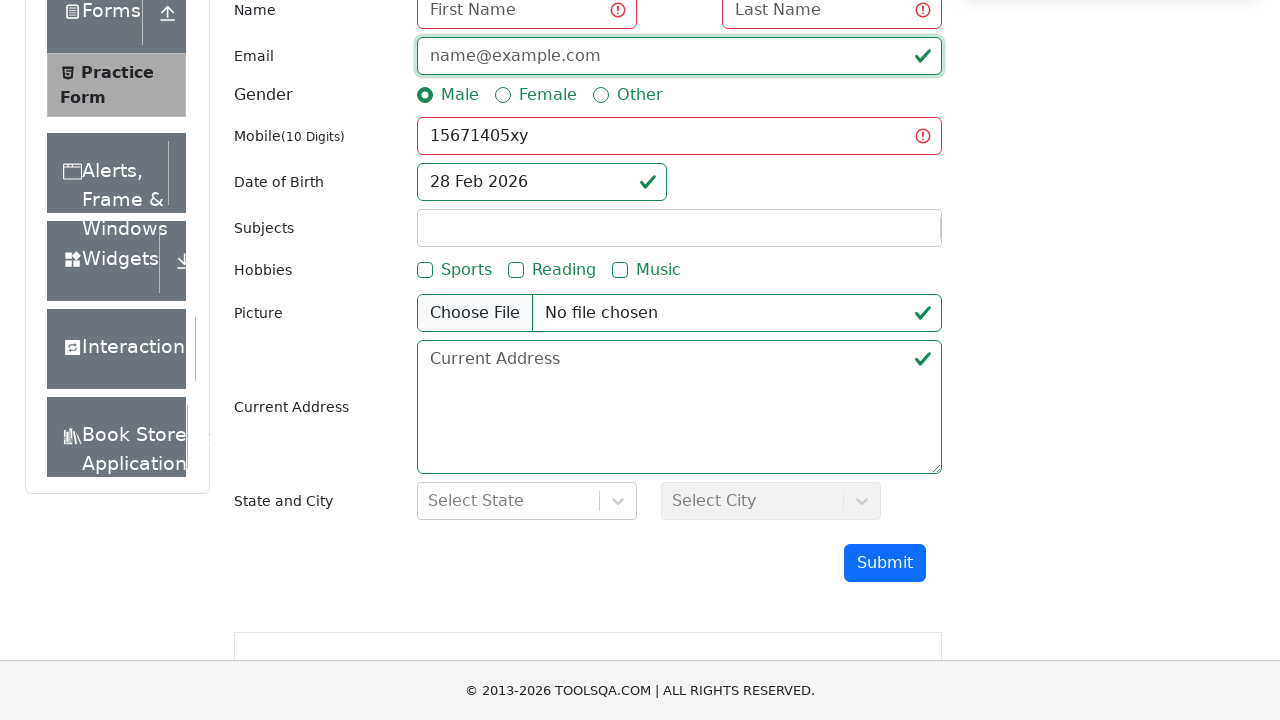

Cleared phone number field on #userNumber
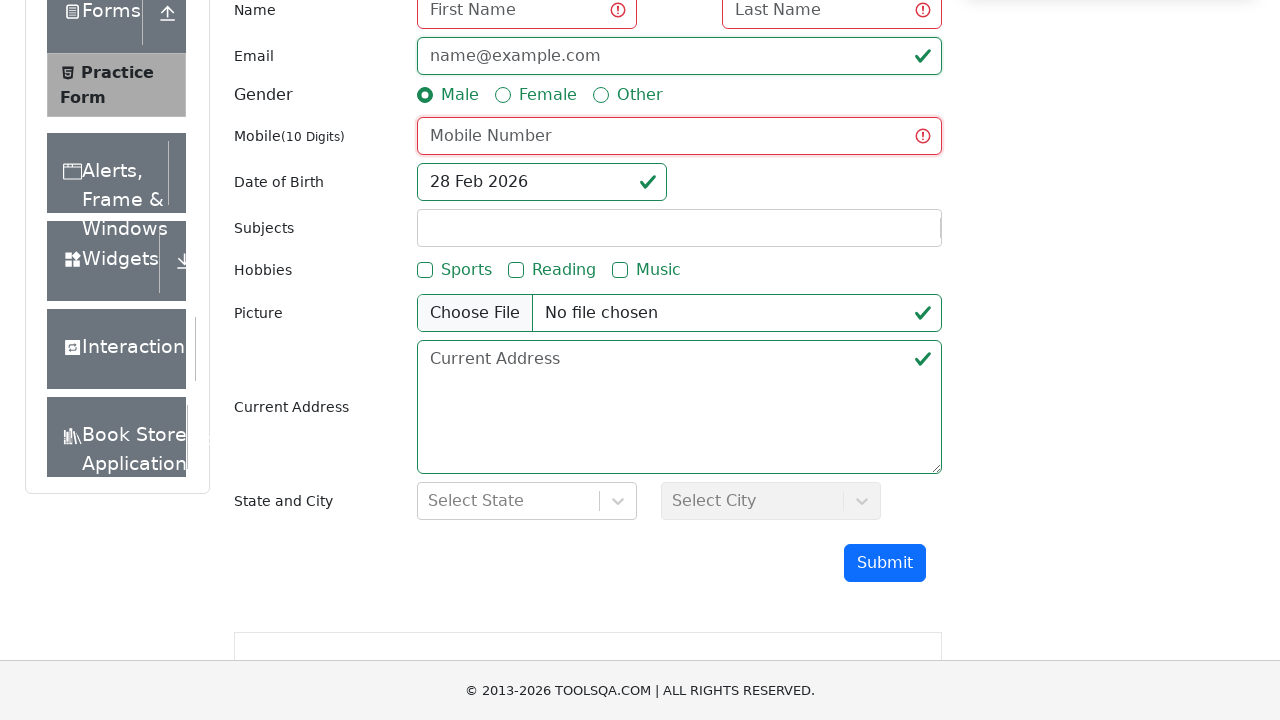

Filled first name field with '李' for second attempt on #firstName
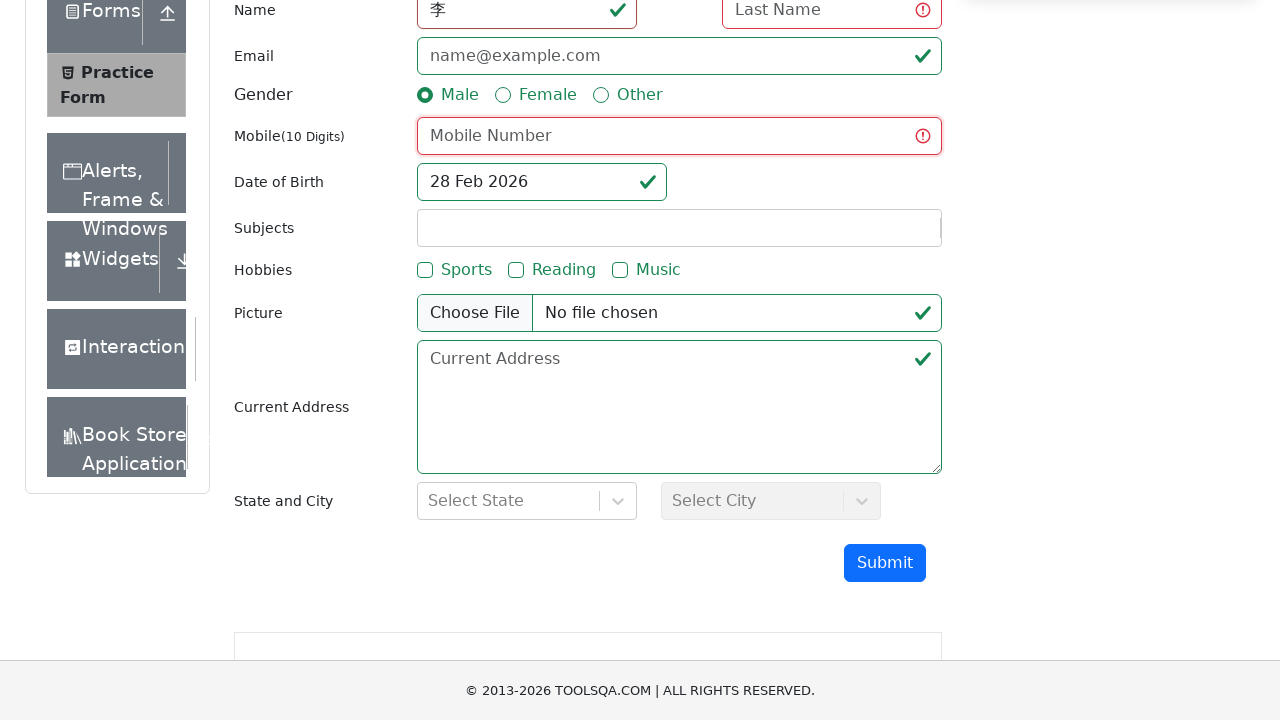

Filled last name field with '华' for second attempt on //input[@id='lastName']
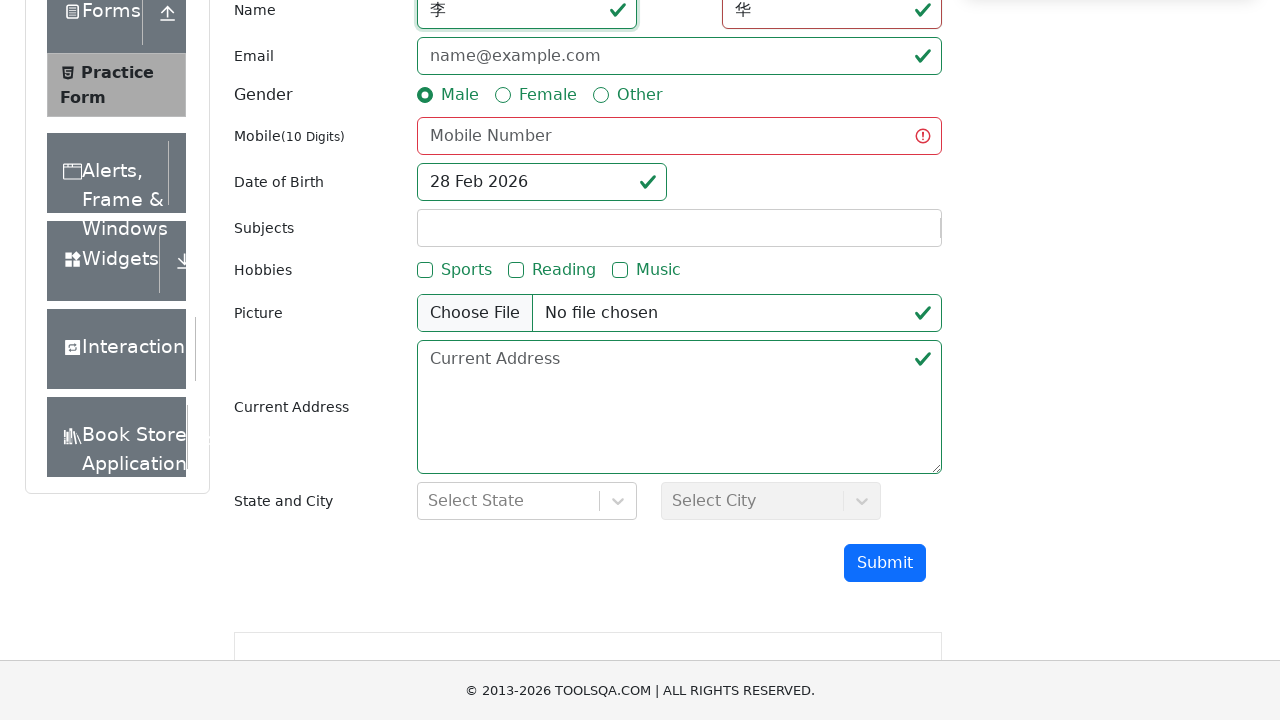

Filled email field with '666@example.com' for second attempt on #userEmail
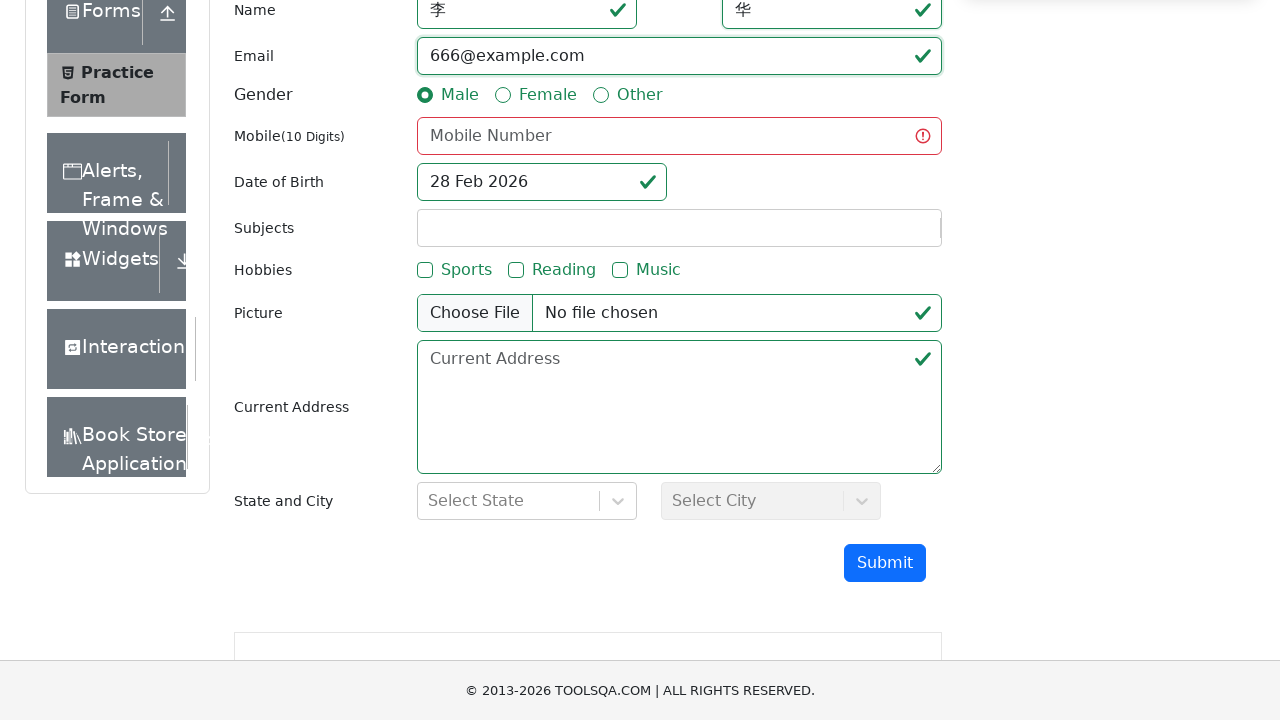

Filled phone number field with '1567140511' (10 digits, too short) on #userNumber
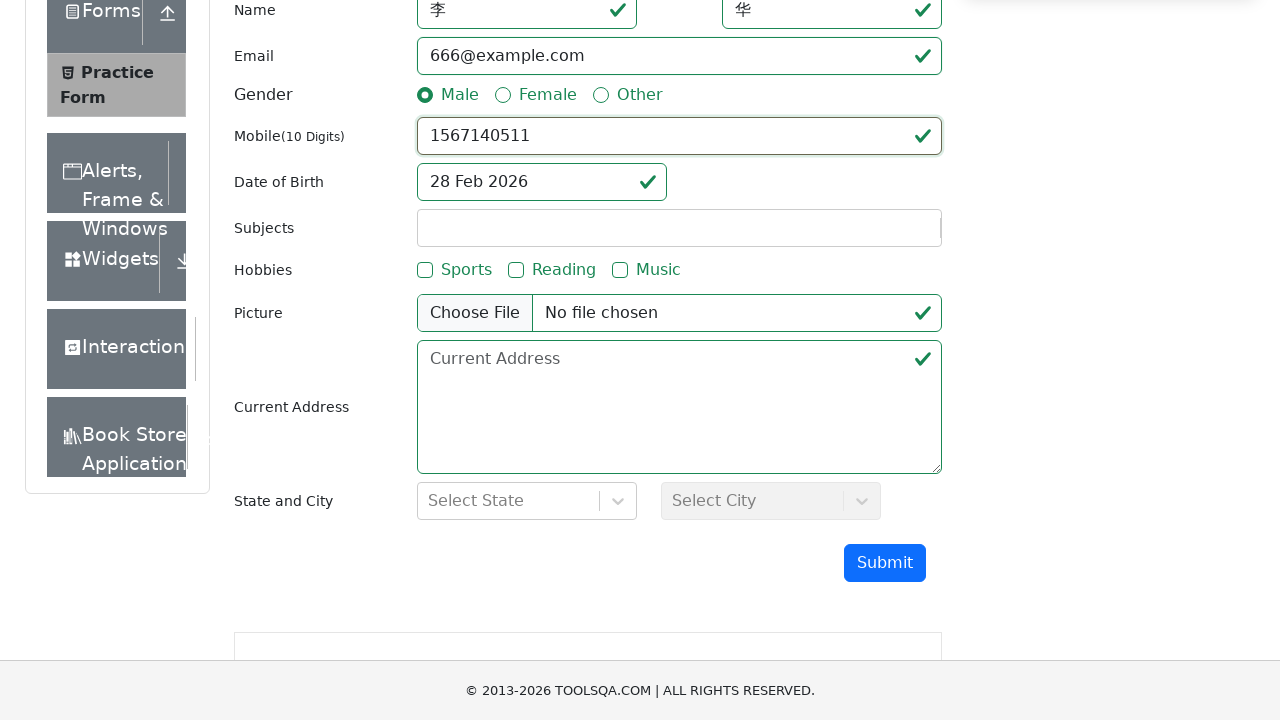

Clicked submit button to submit form with phone number that's too short at (885, 563) on #submit
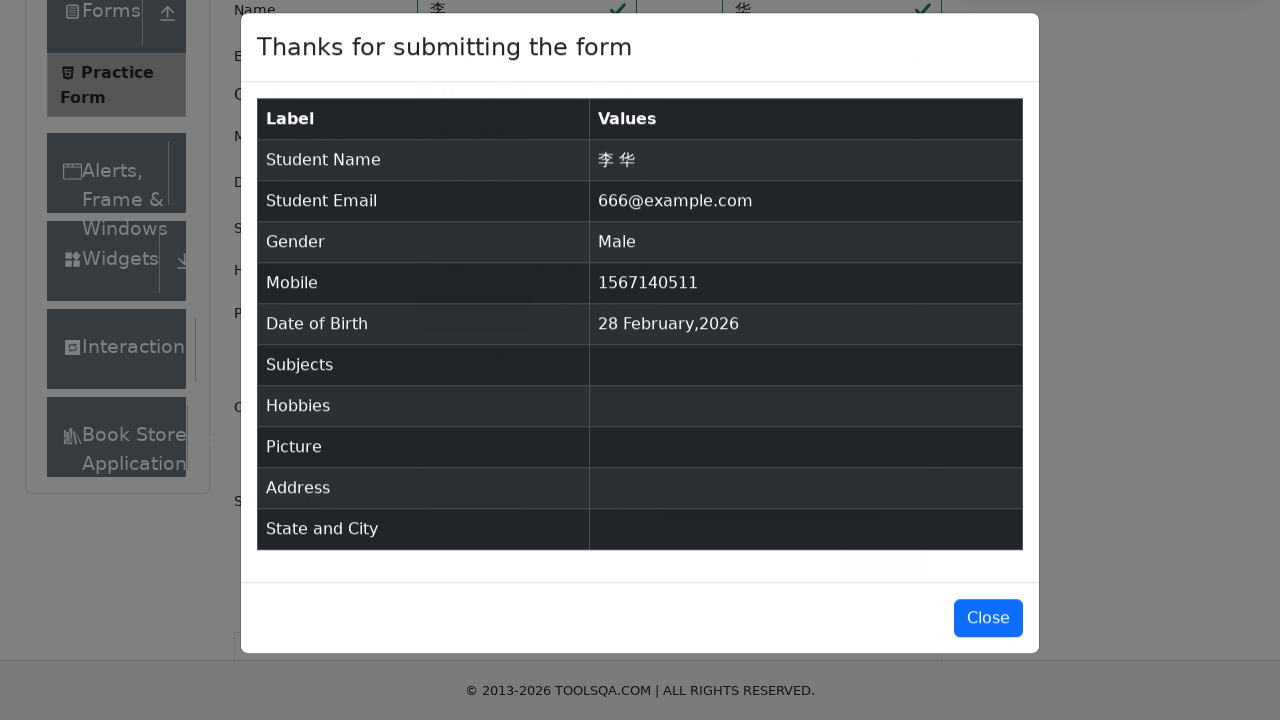

Waited 1 second for validation response
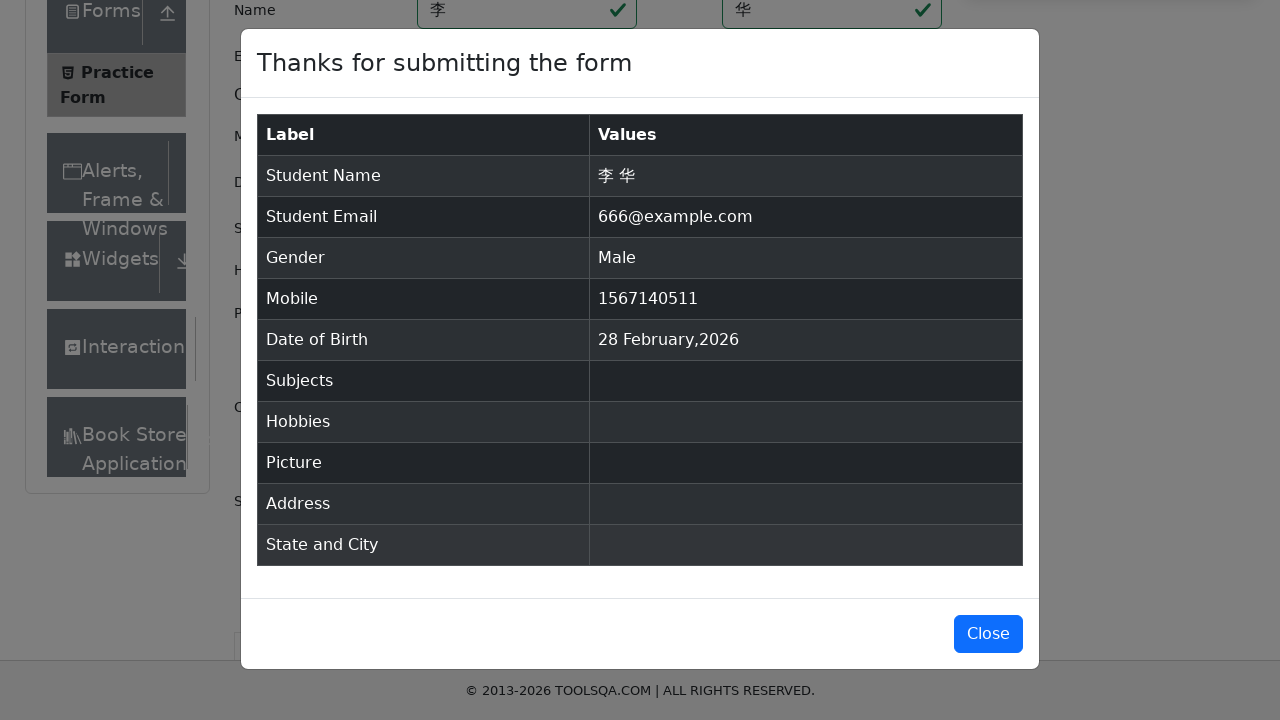

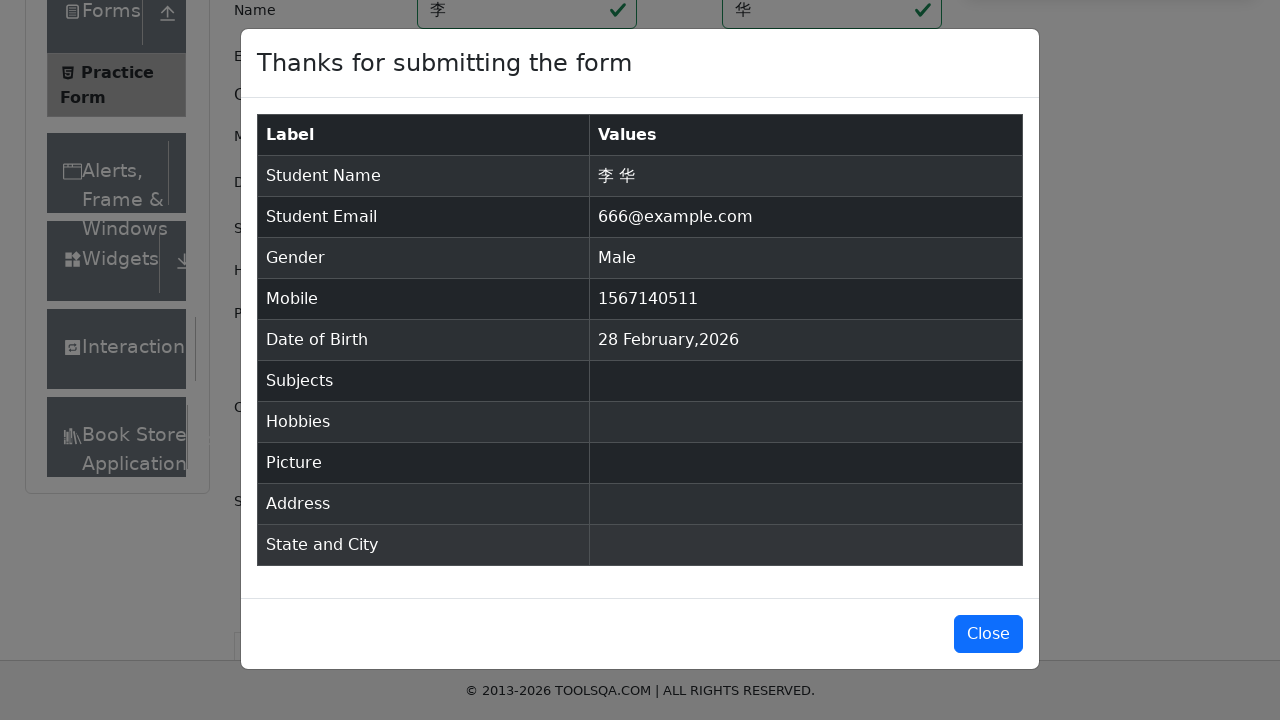